Tests login form validation by entering correct username with incorrect password and verifying the error message

Starting URL: http://the-internet.herokuapp.com/login

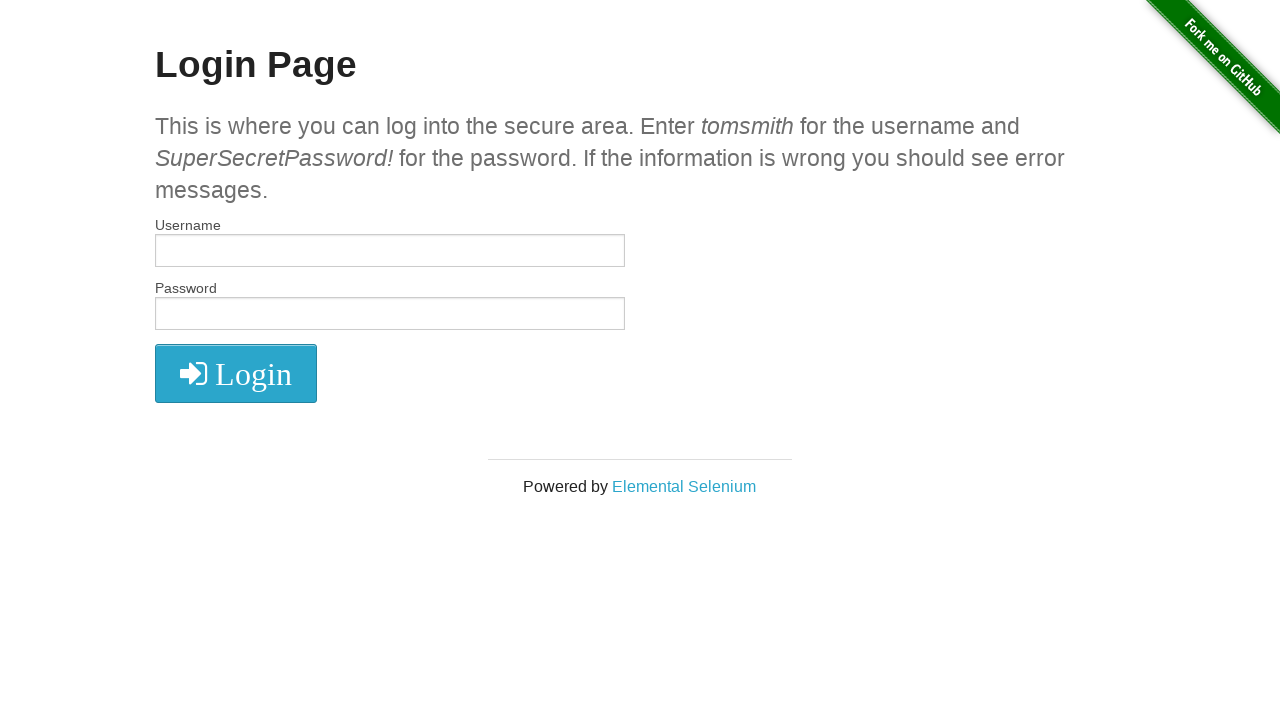

Filled username field with 'tomsmith' on #username
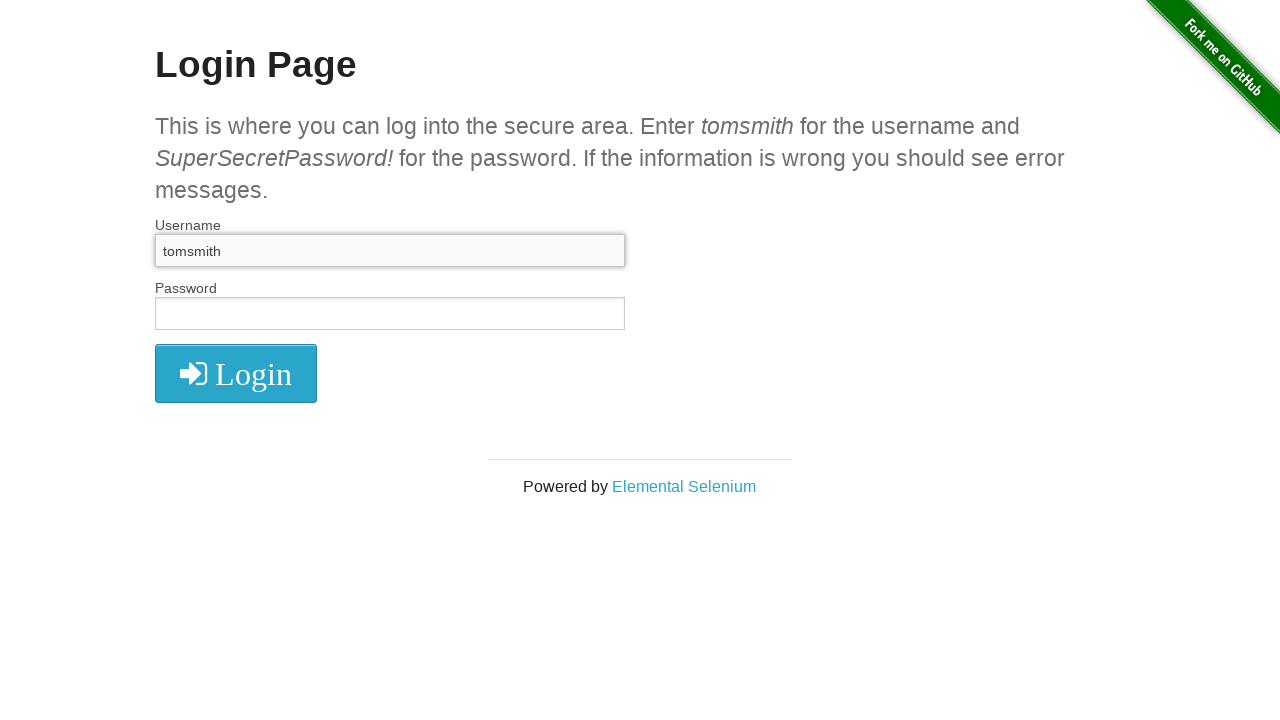

Filled password field with incorrect password 'SuperSecretPasswod!' on #password
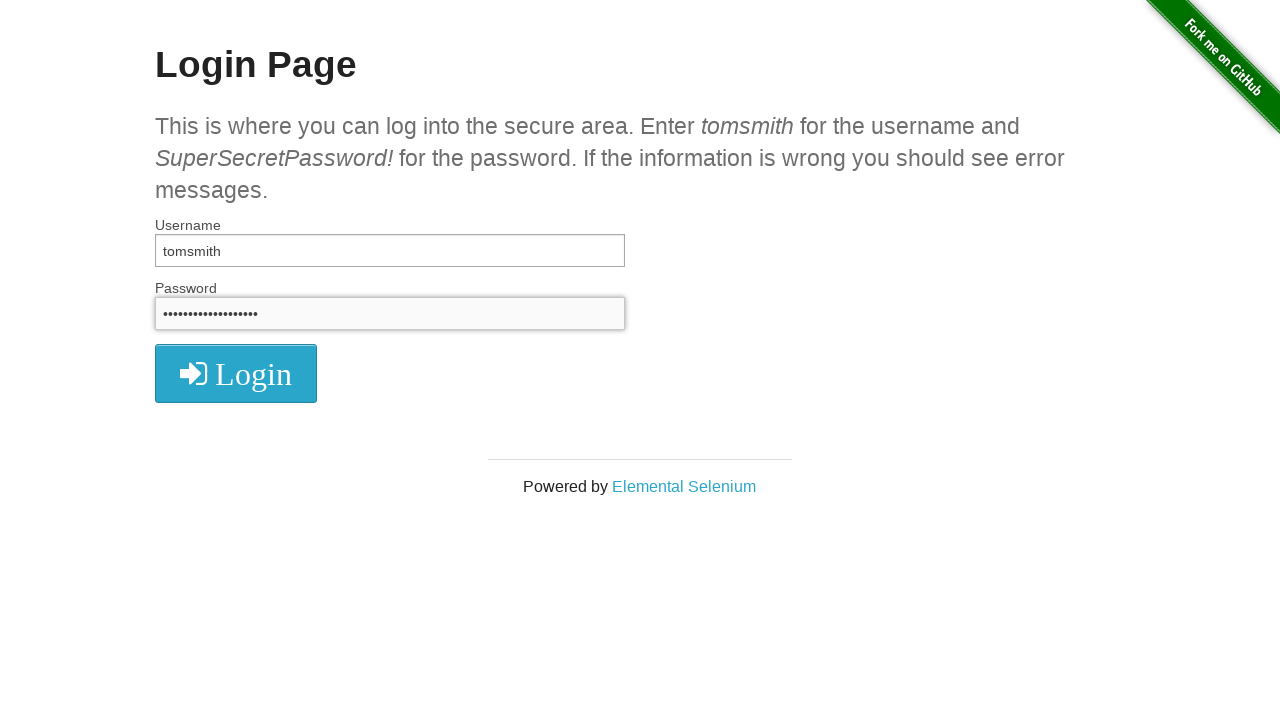

Clicked login button at (236, 373) on button.radius
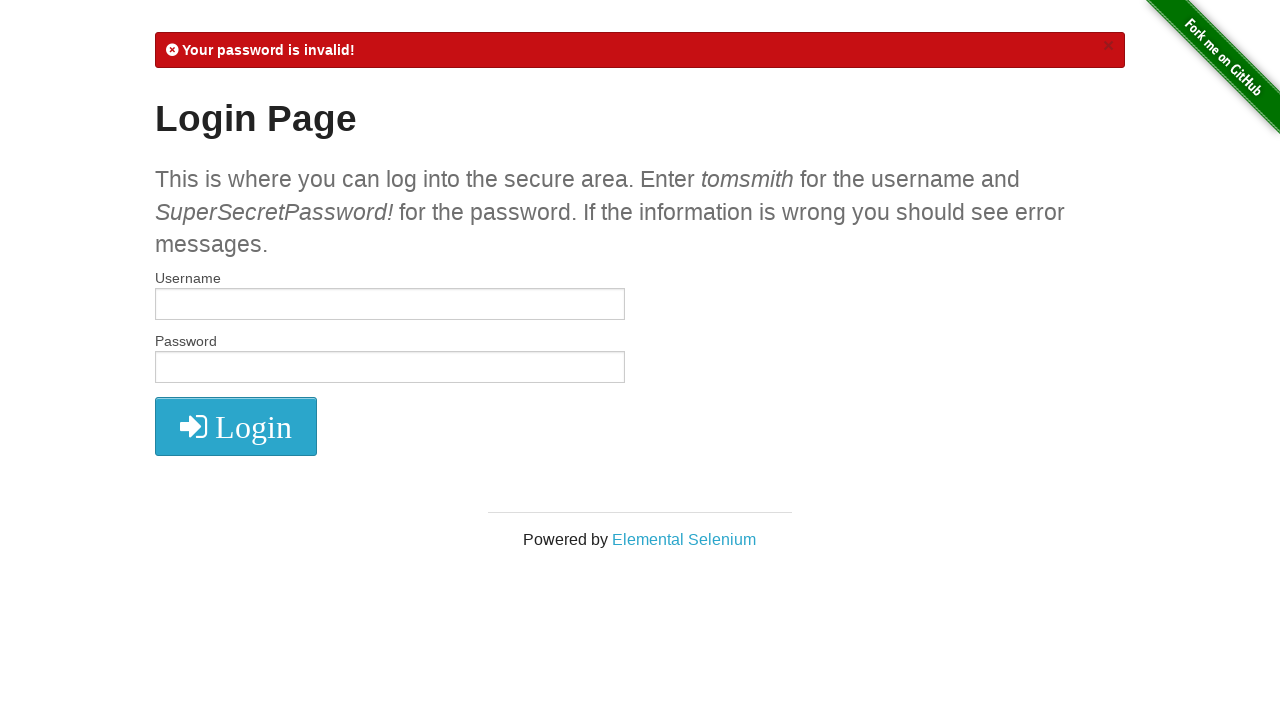

Retrieved error message from flash notification
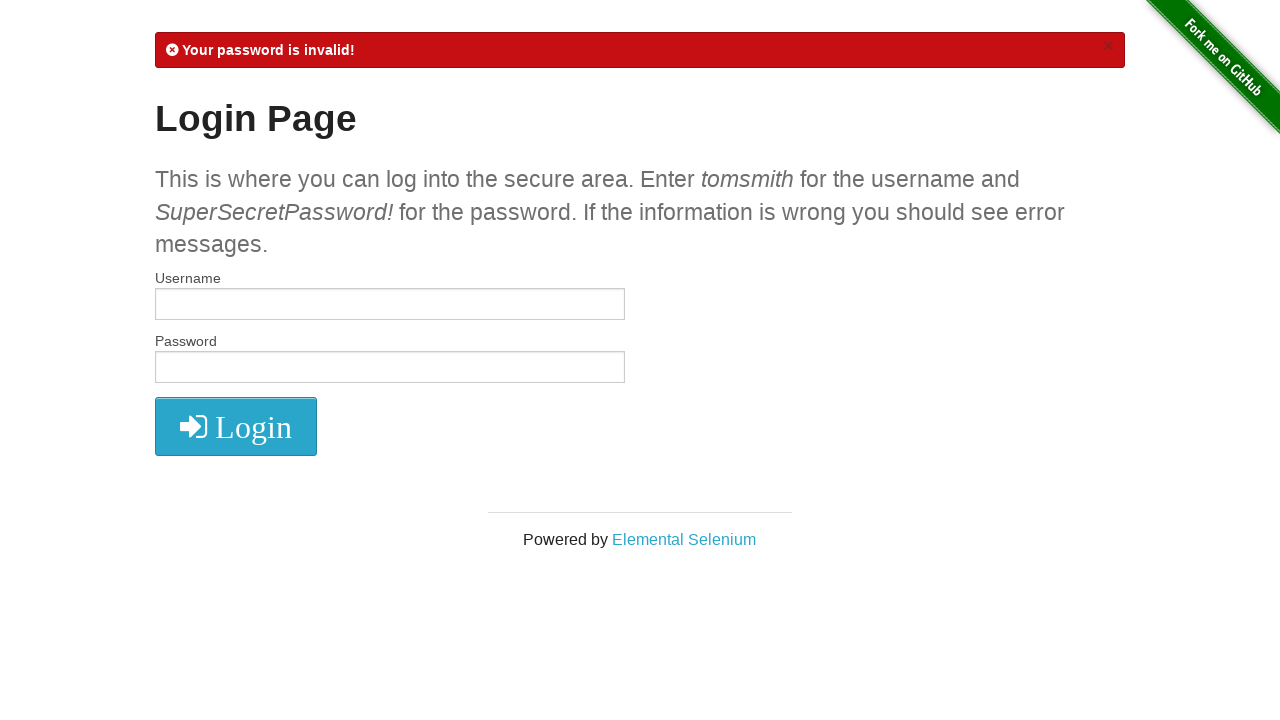

Verified error message contains 'Your password is invalid!'
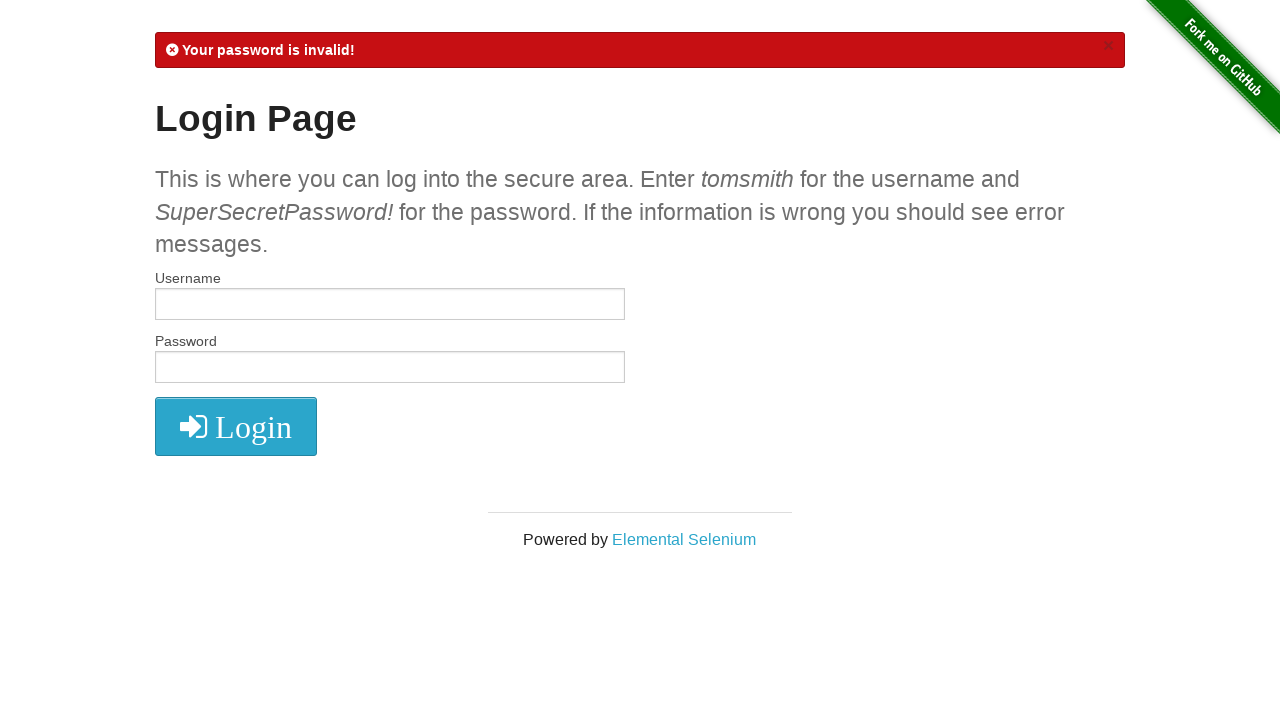

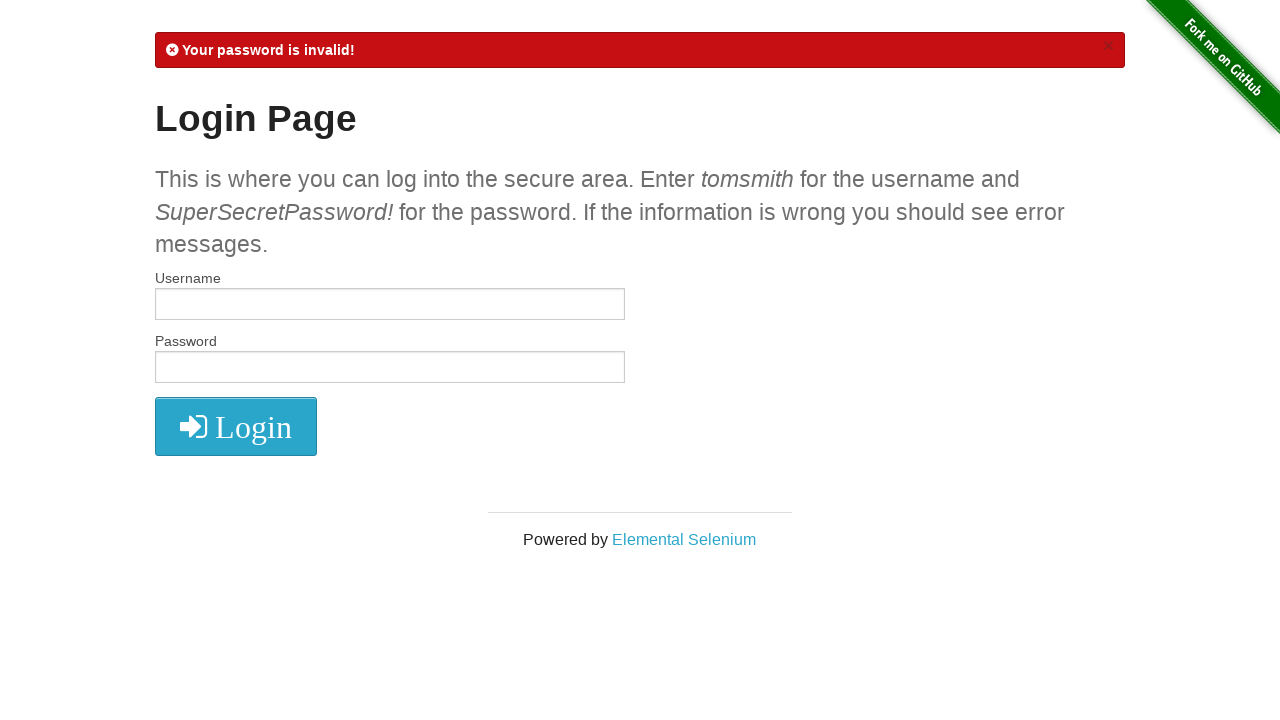